Tests mouse hover functionality by hovering over a button to reveal a submenu, then hovering over and clicking a reload option

Starting URL: http://www.rahulshettyacademy.com/AutomationPractice/

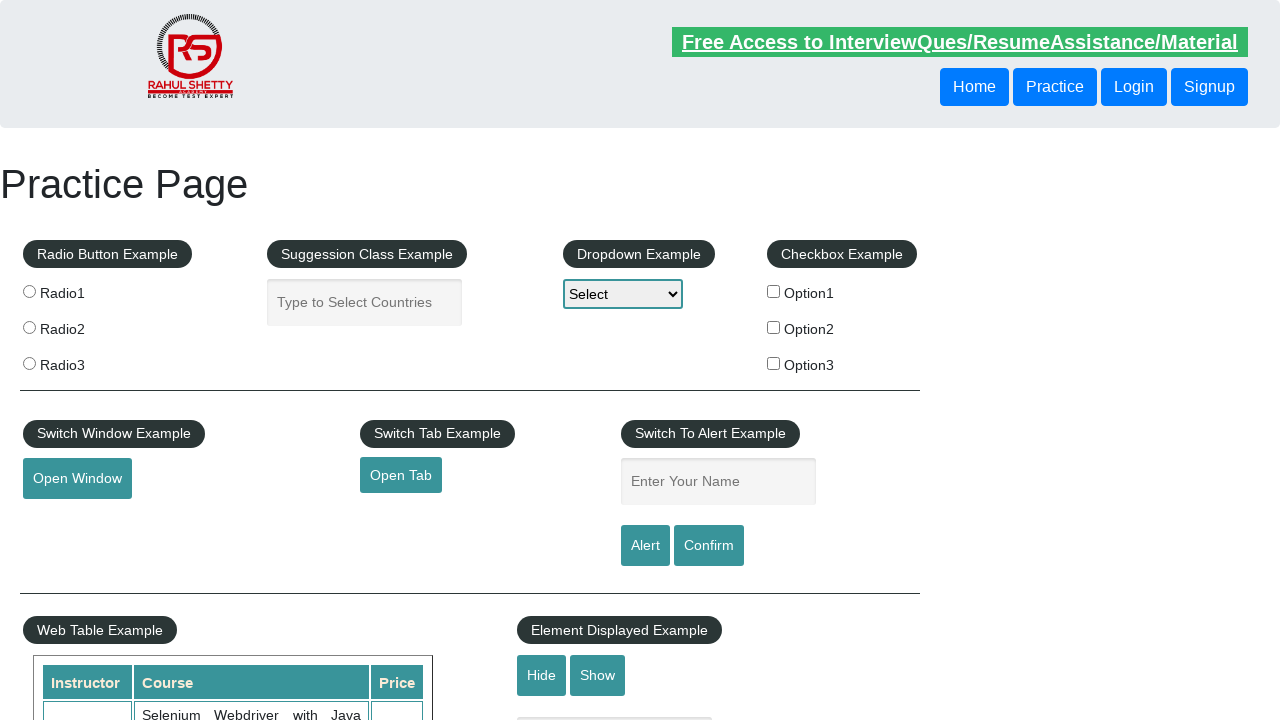

Hovered over mouse hover button to reveal dropdown menu at (83, 361) on xpath=//button[@id='mousehover']
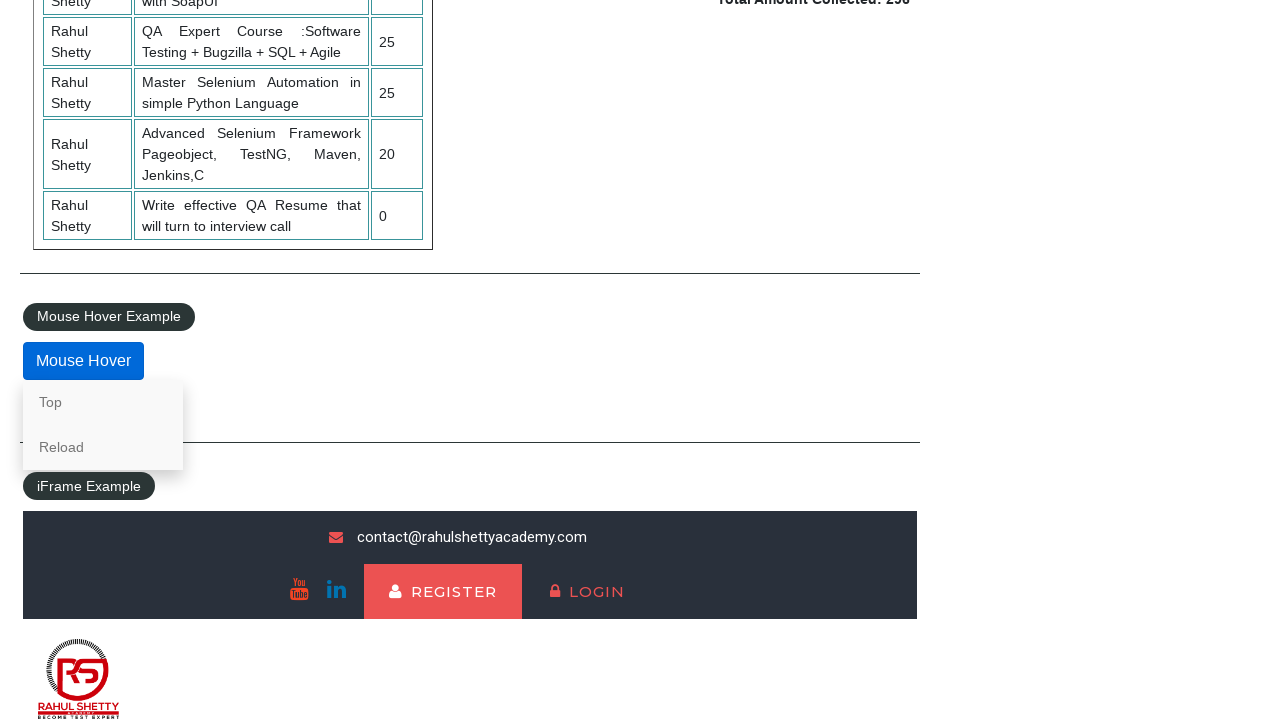

Hovered over Reload option in dropdown submenu at (103, 447) on xpath=//a[normalize-space()='Reload']
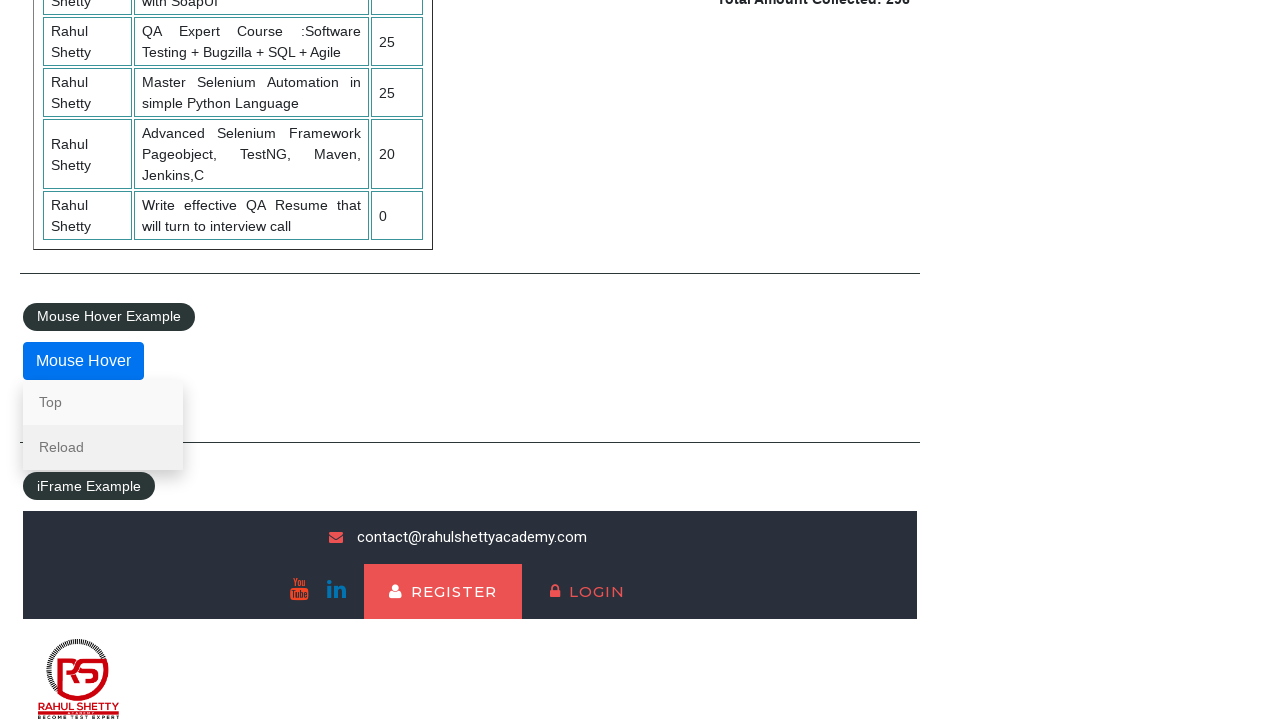

Clicked Reload option to execute reload action at (103, 447) on xpath=//a[normalize-space()='Reload']
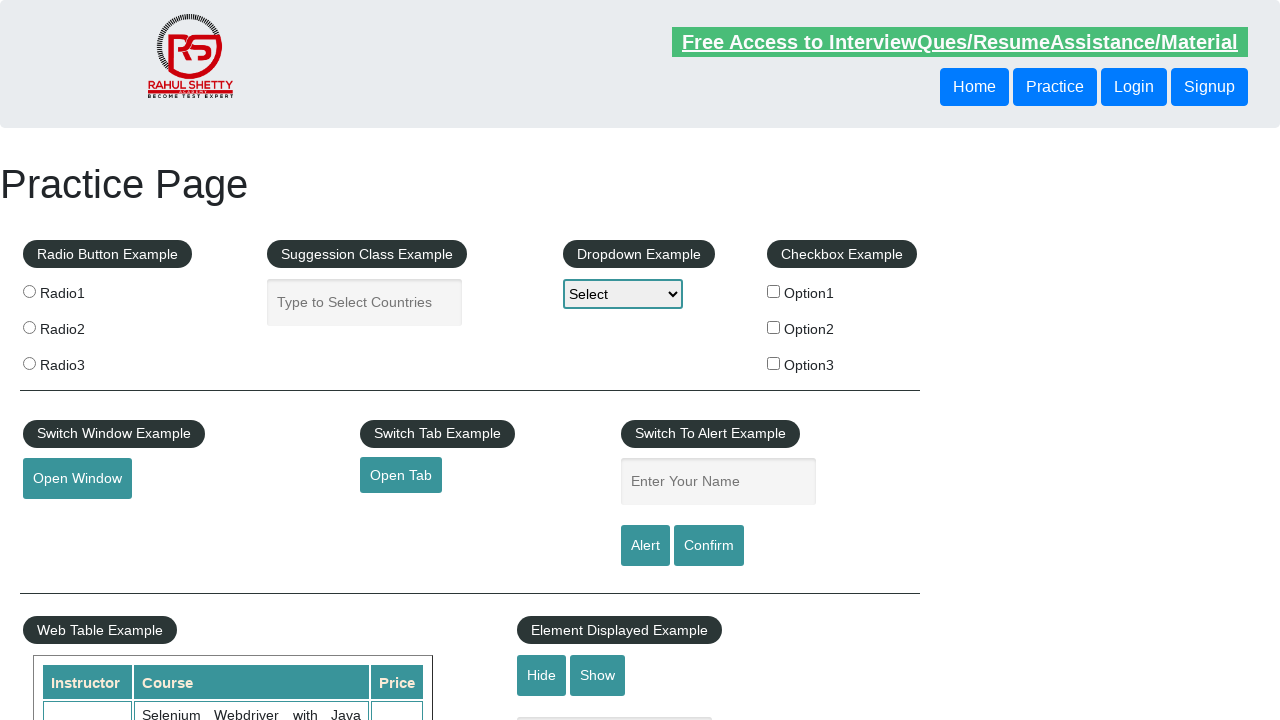

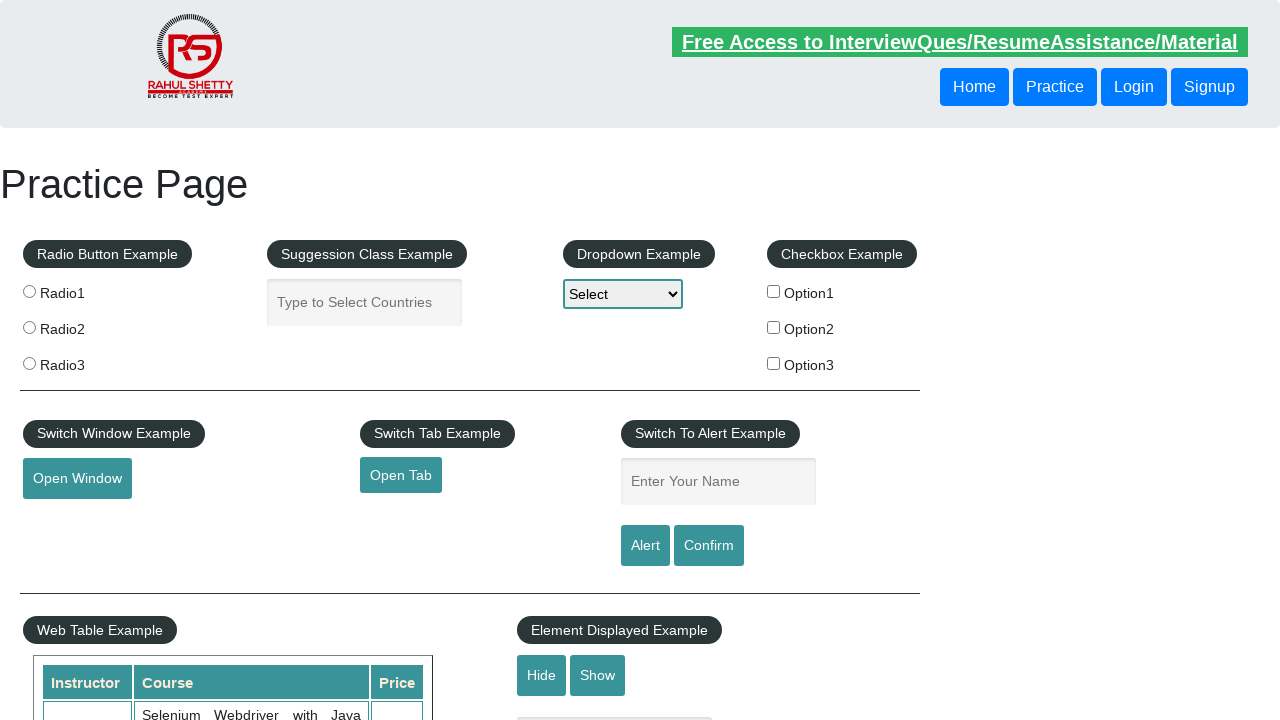